Tests various mouse and keyboard actions including scrolling to an element, hovering, clicking, dropdown navigation with arrow keys, typing text, and copy-paste operations on a practice automation website.

Starting URL: https://rahulshettyacademy.com/AutomationPractice/

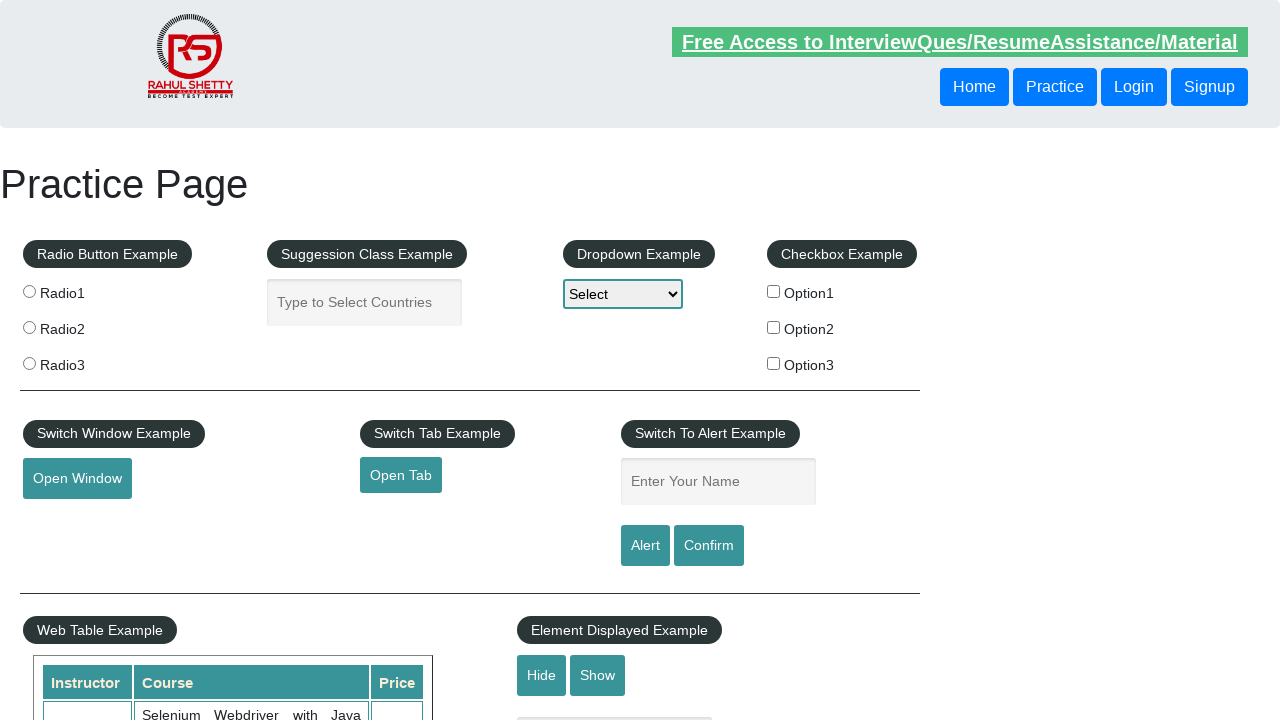

Scrolled to mouse hover button
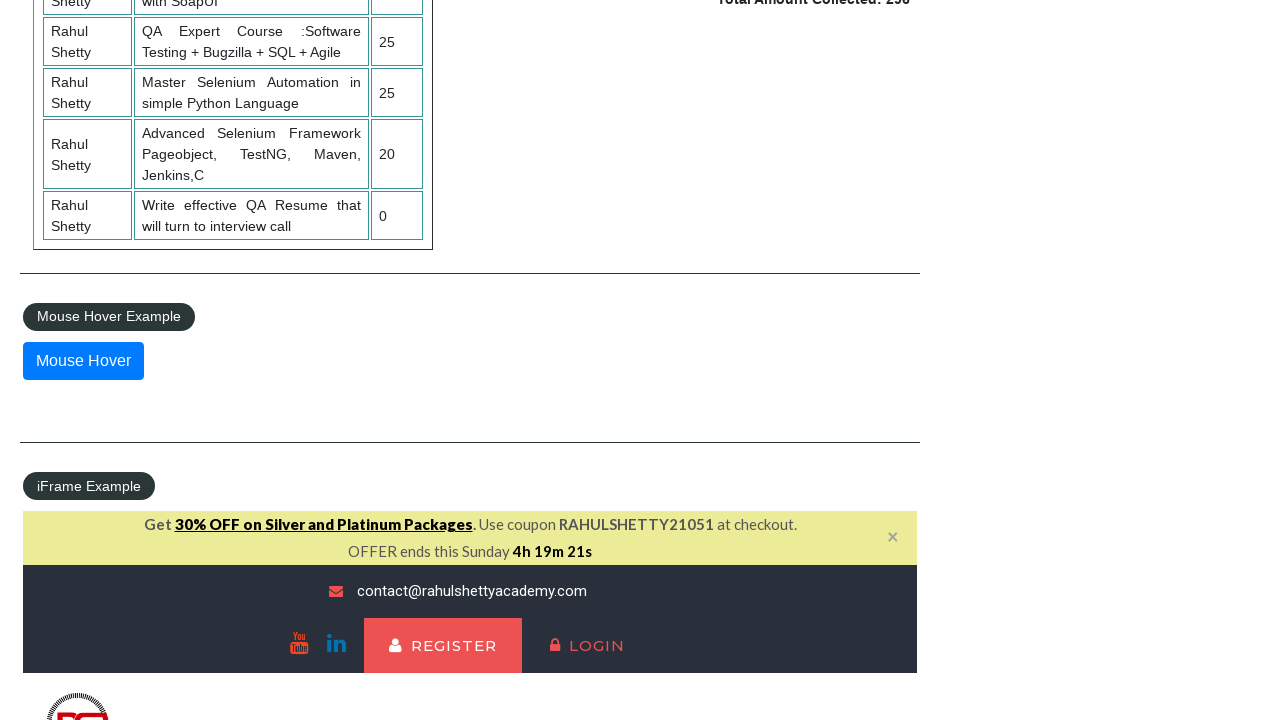

Scrolled down 100 pixels using mouse wheel
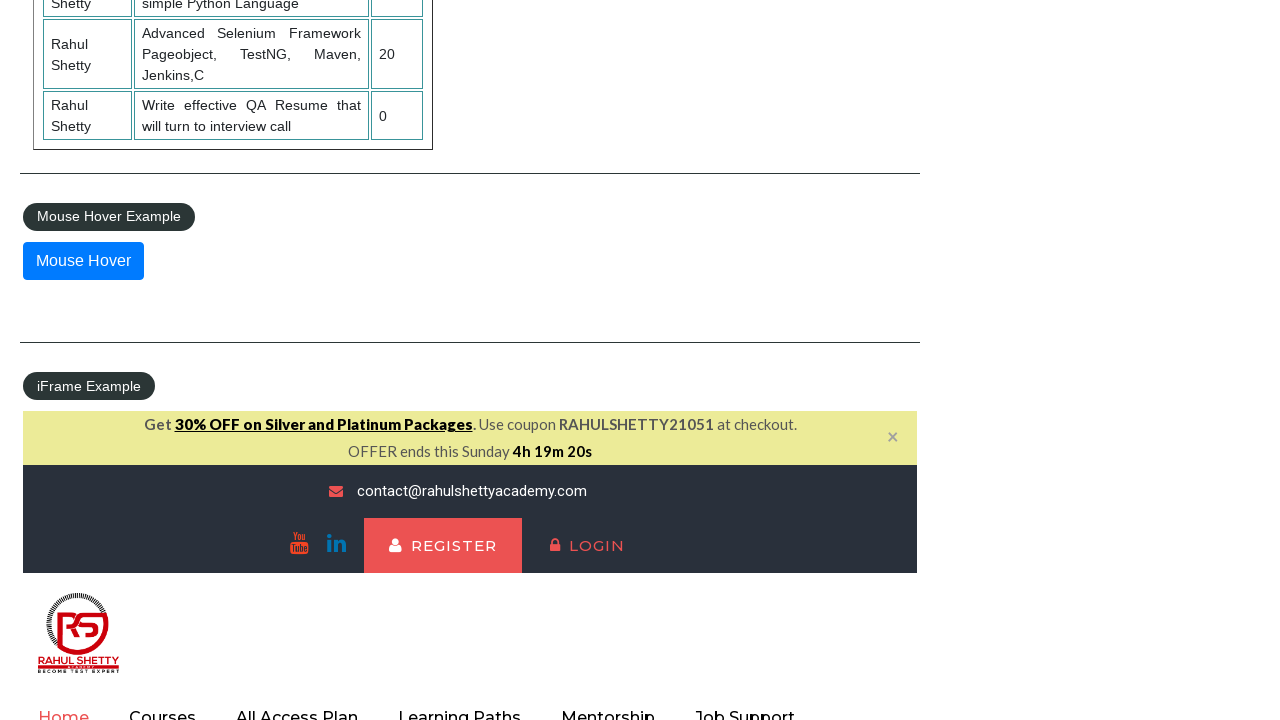

Hovered over mouse hover button to reveal dropdown menu at (83, 261) on xpath=//button[@id='mousehover']
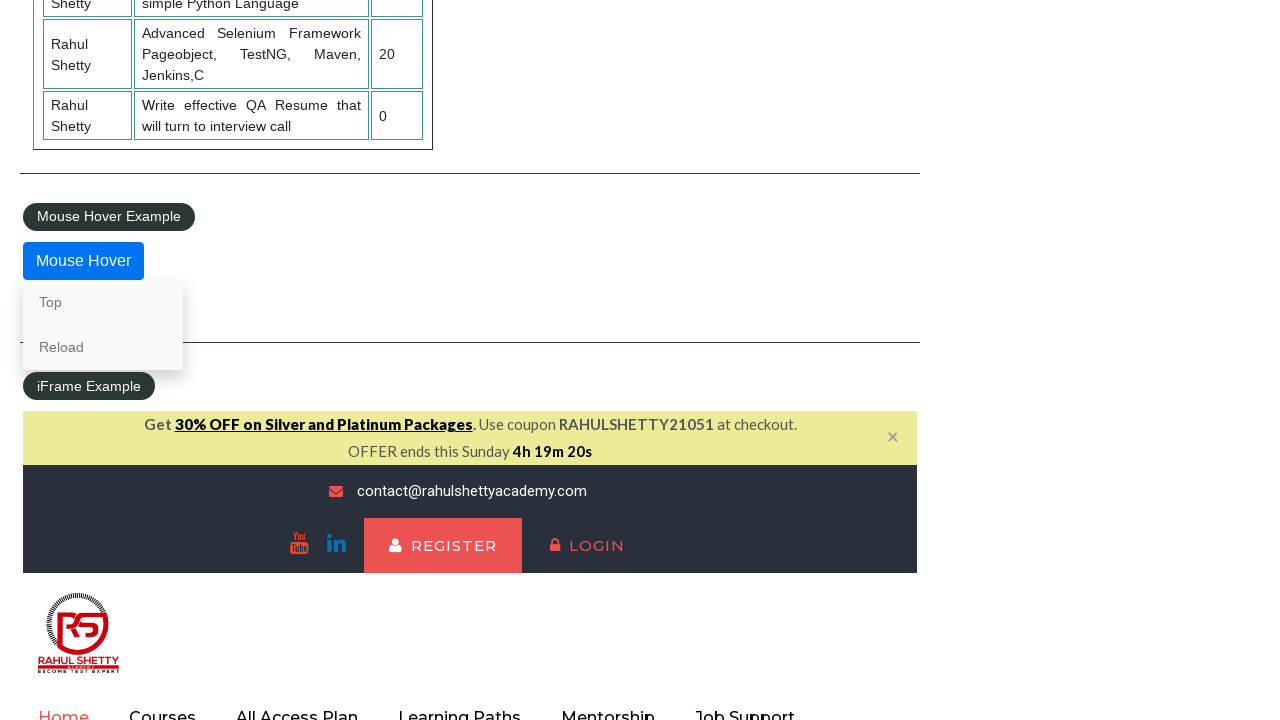

Clicked 'Top' link from hover menu at (103, 302) on xpath=//a[normalize-space()='Top']
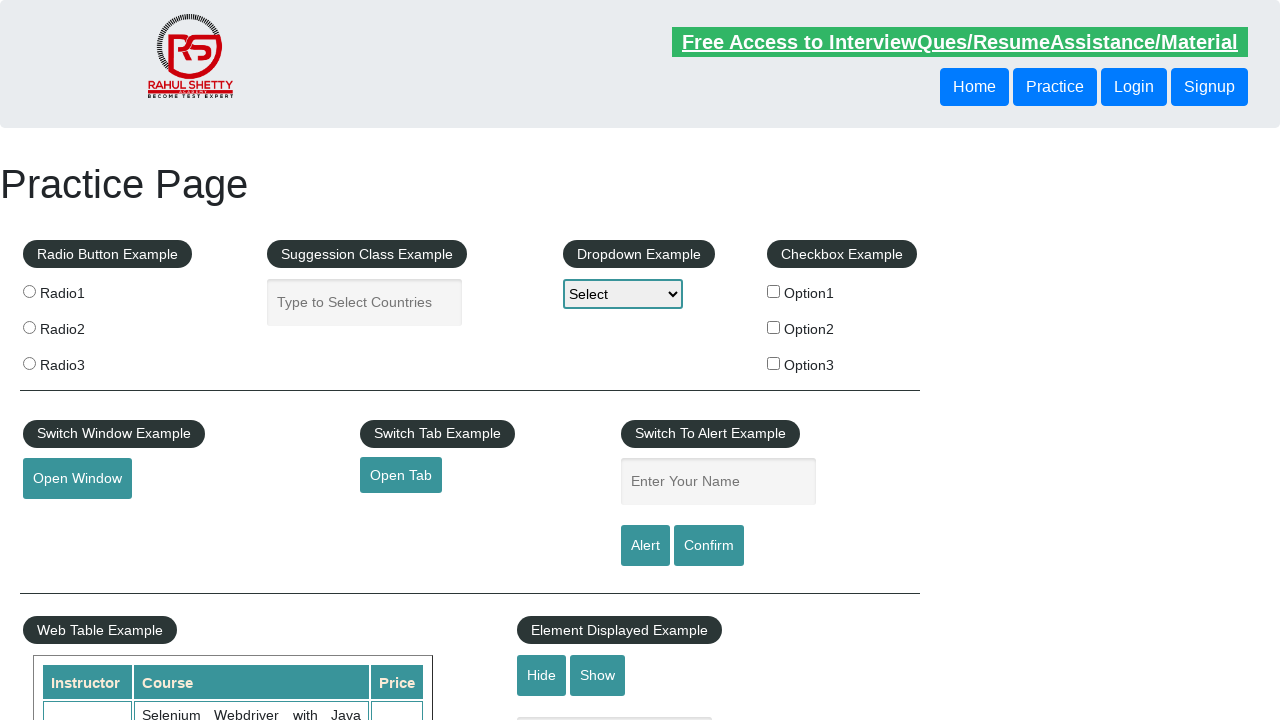

Clicked dropdown element to focus it at (623, 294) on #dropdown-class-example
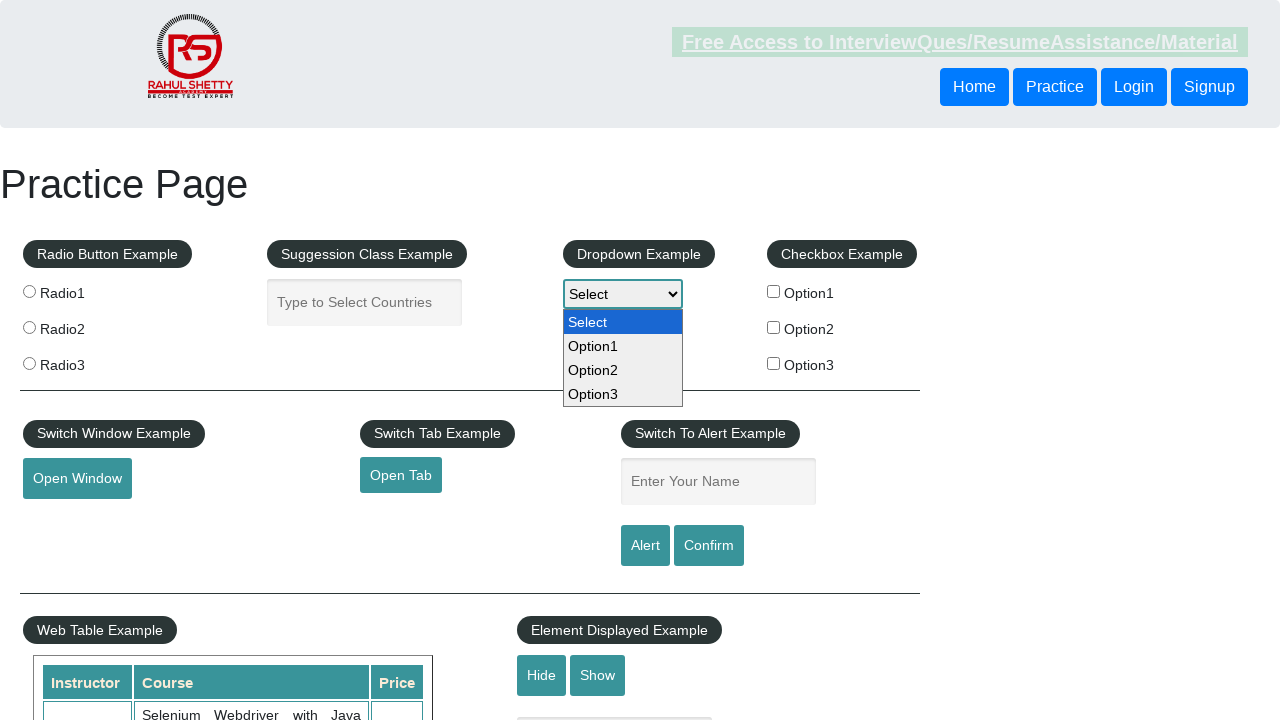

Pressed ArrowDown key in dropdown
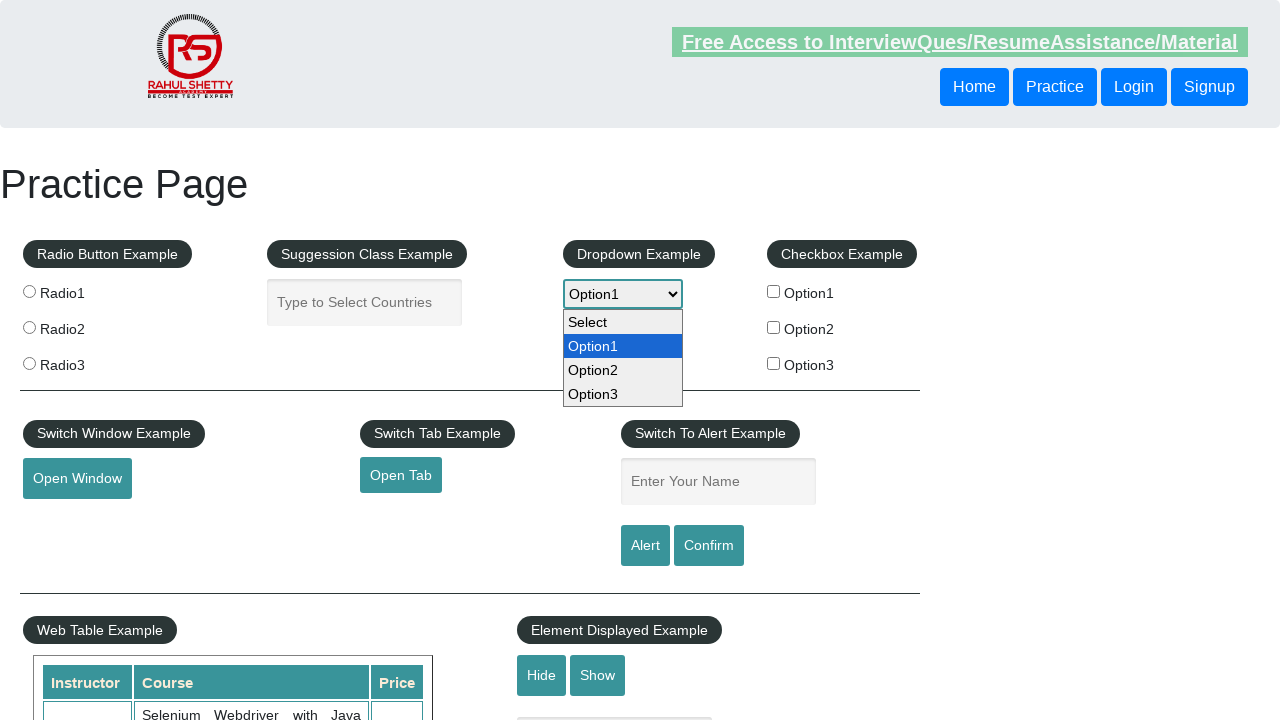

Pressed ArrowDown key in dropdown
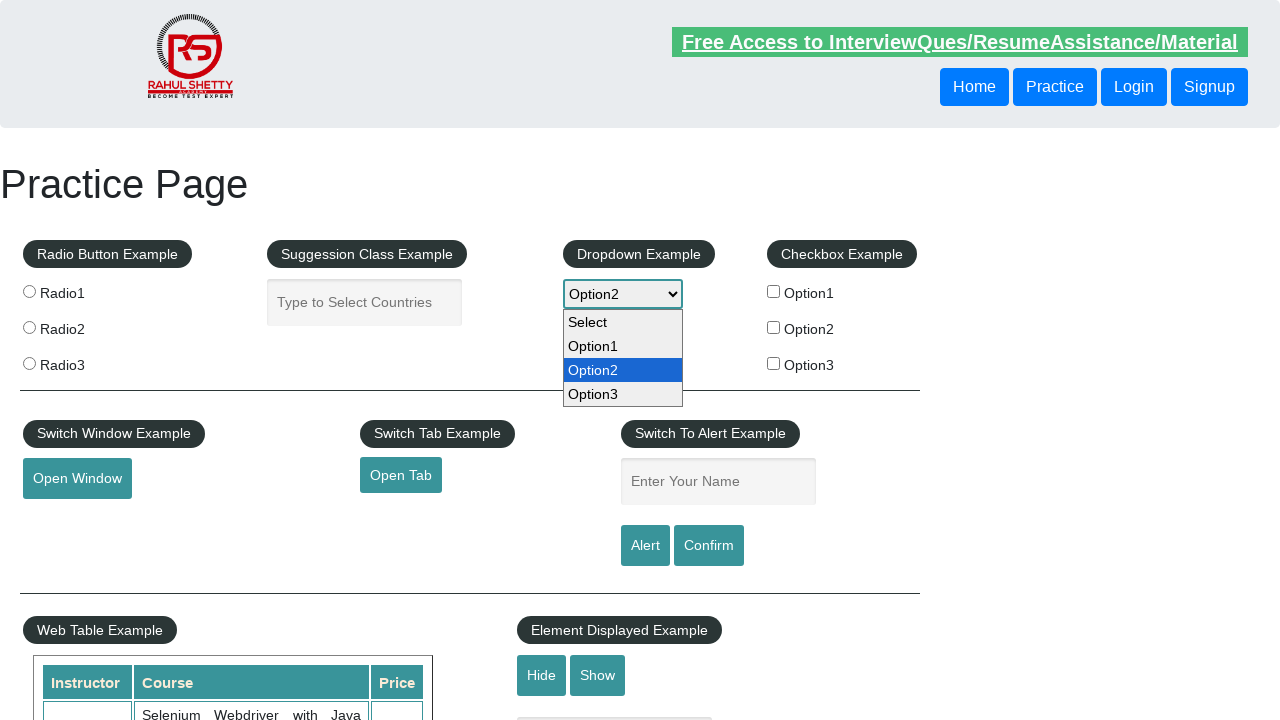

Pressed ArrowDown key in dropdown
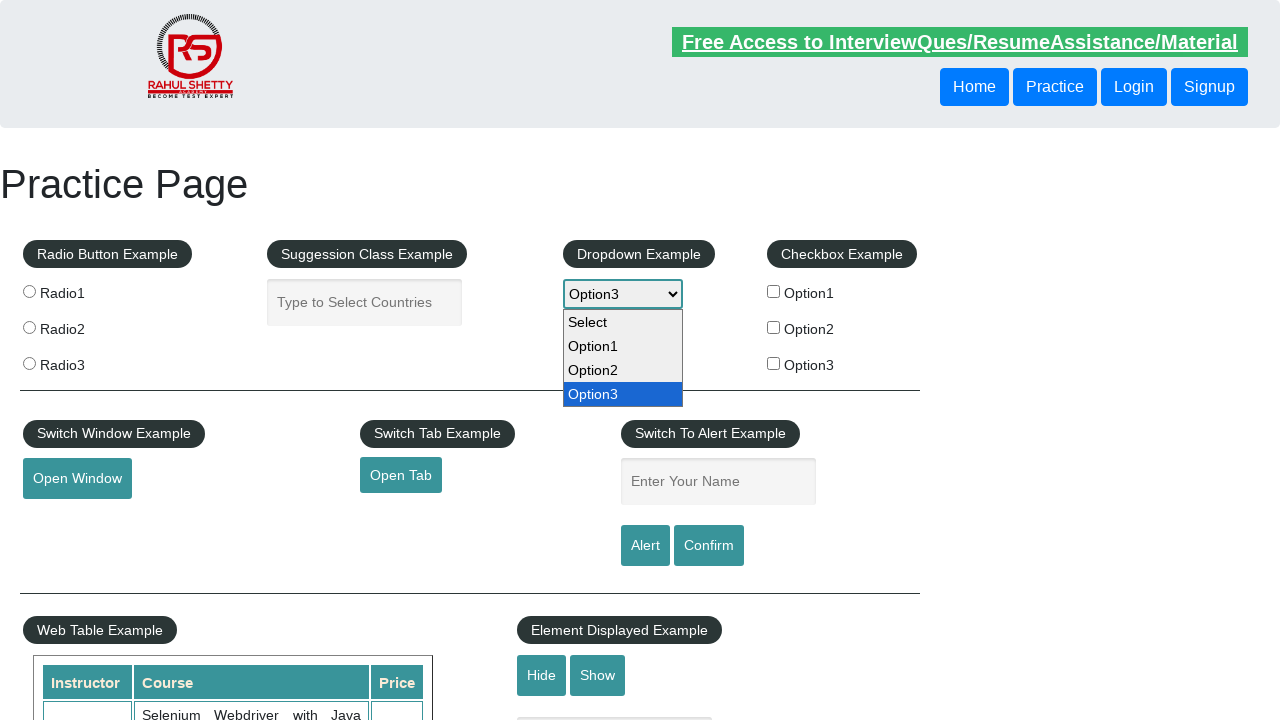

Pressed ArrowUp key in dropdown
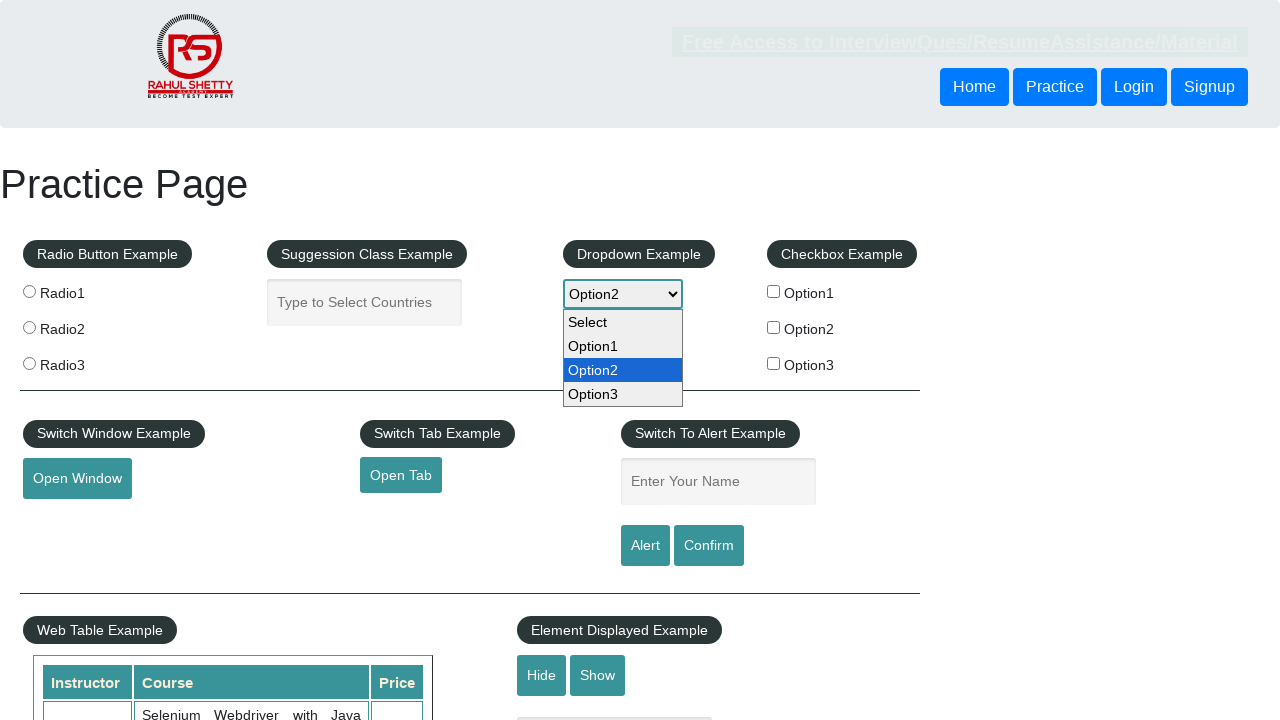

Pressed ArrowUp key in dropdown
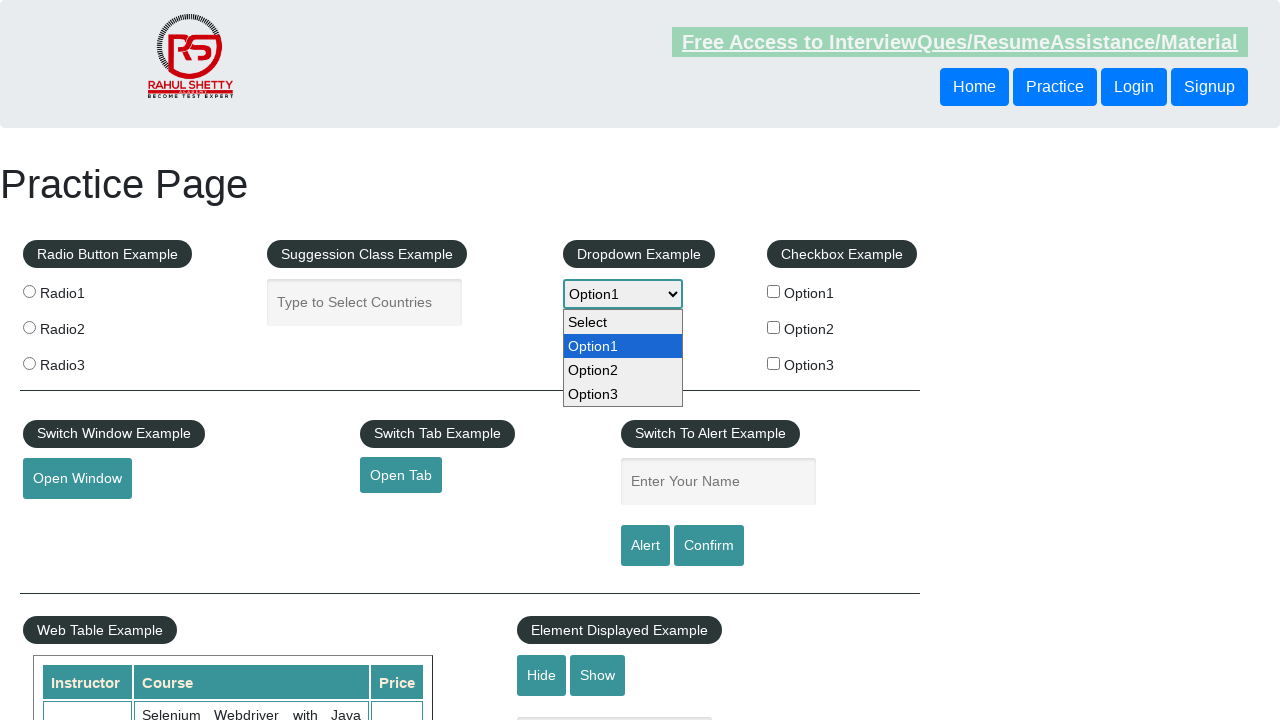

Filled autocomplete field with 'Hello' on xpath=//input[@id='autocomplete']
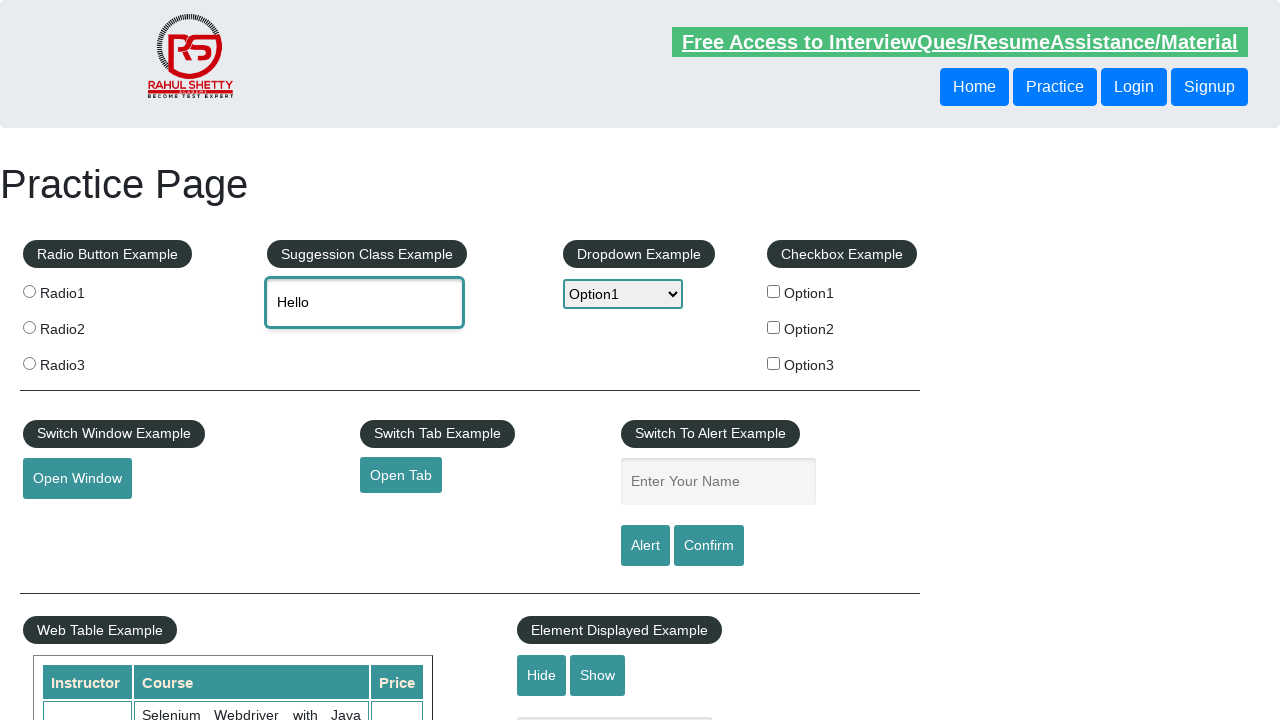

Selected all text using Ctrl+A
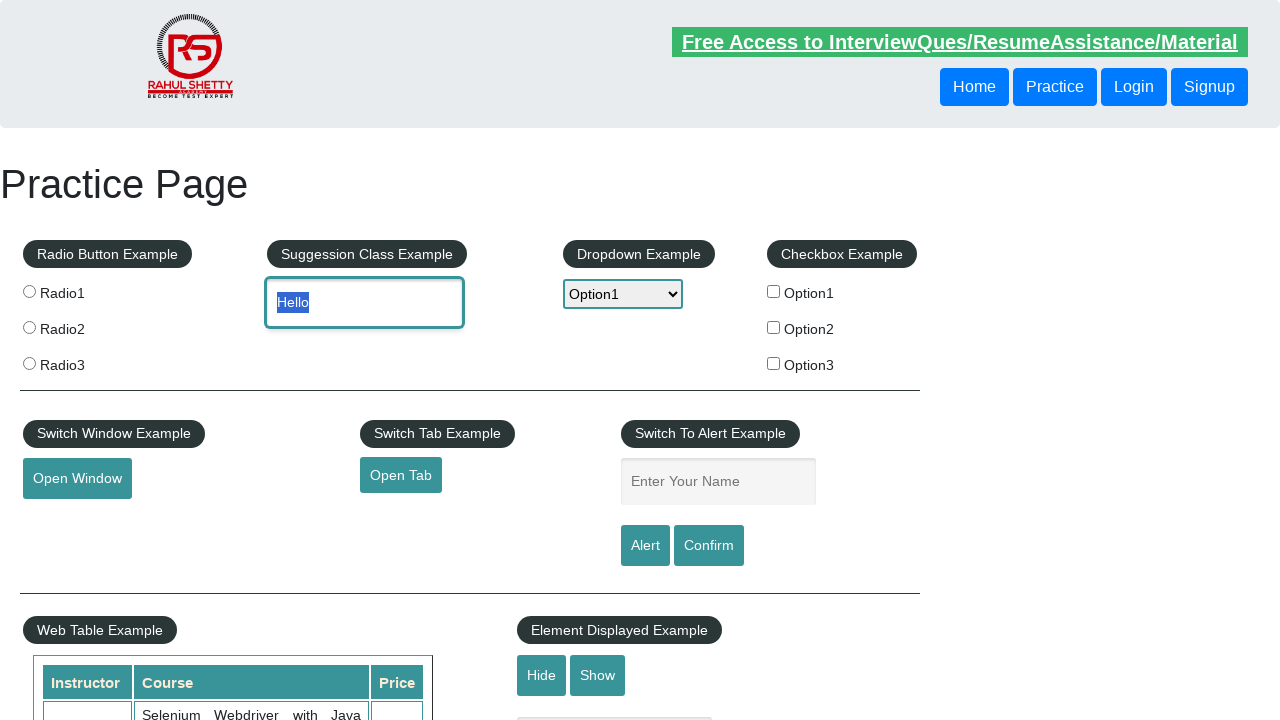

Copied text using Ctrl+C
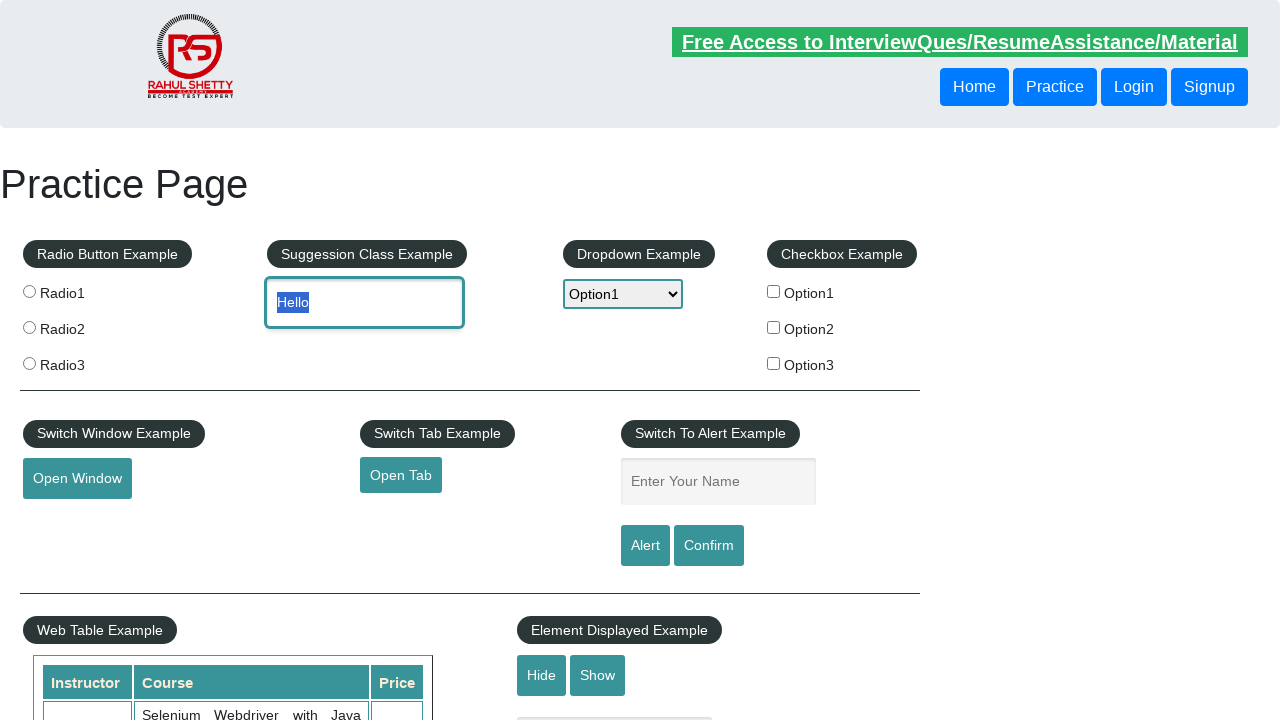

Clicked name input field at (718, 482) on xpath=//input[@id='name']
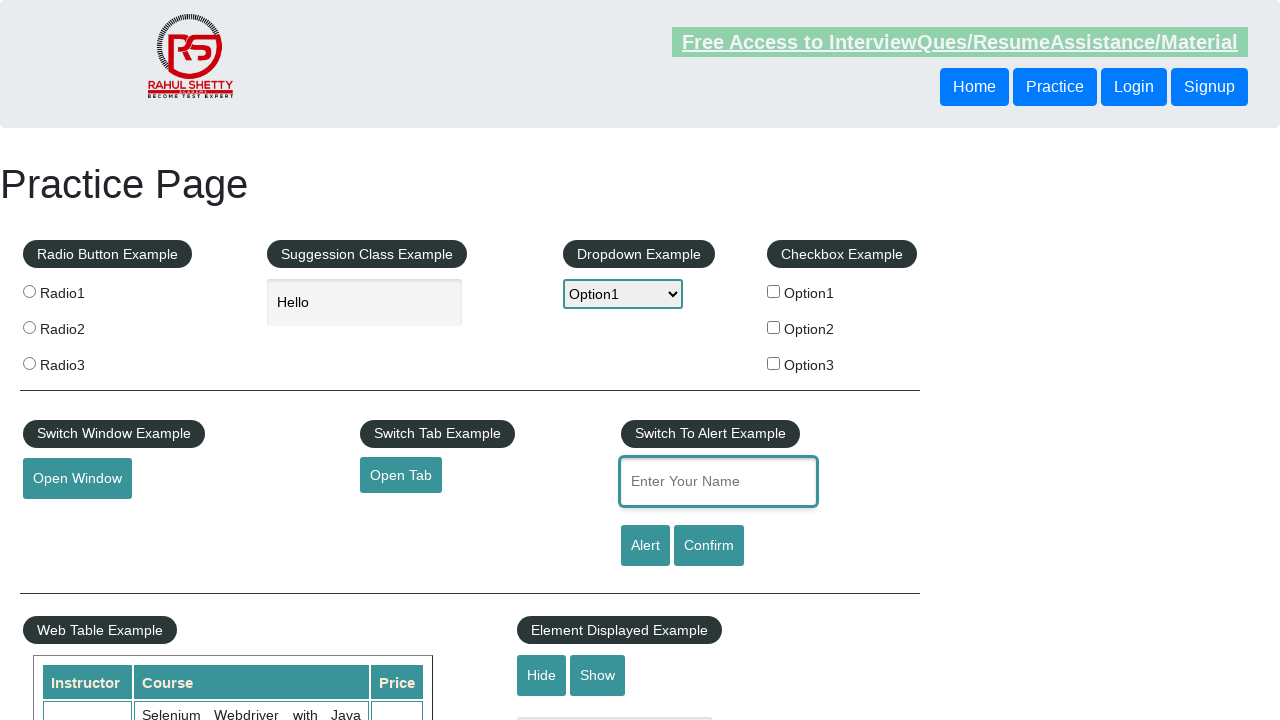

Pasted text into name field using Ctrl+V
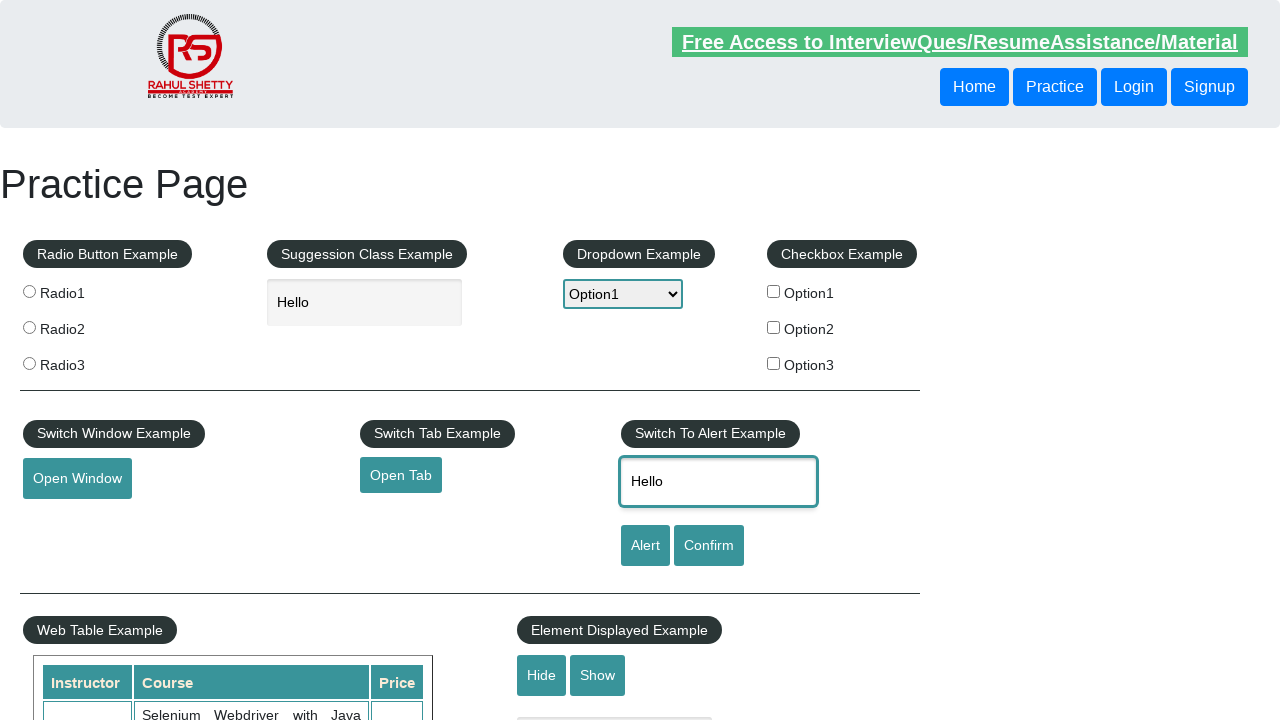

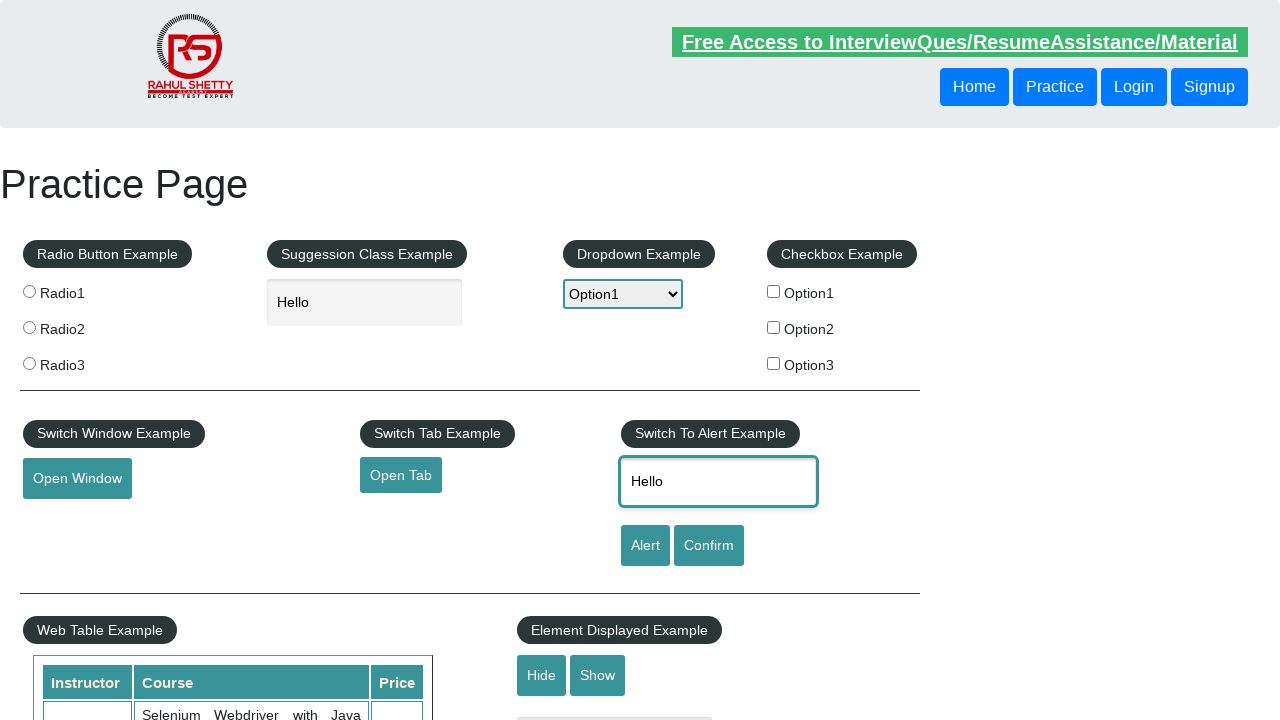